Retrieves an attribute value from an element, calculates a mathematical result, and completes a form with the calculated value, checkbox, and radio button selections

Starting URL: http://suninjuly.github.io/get_attribute.html

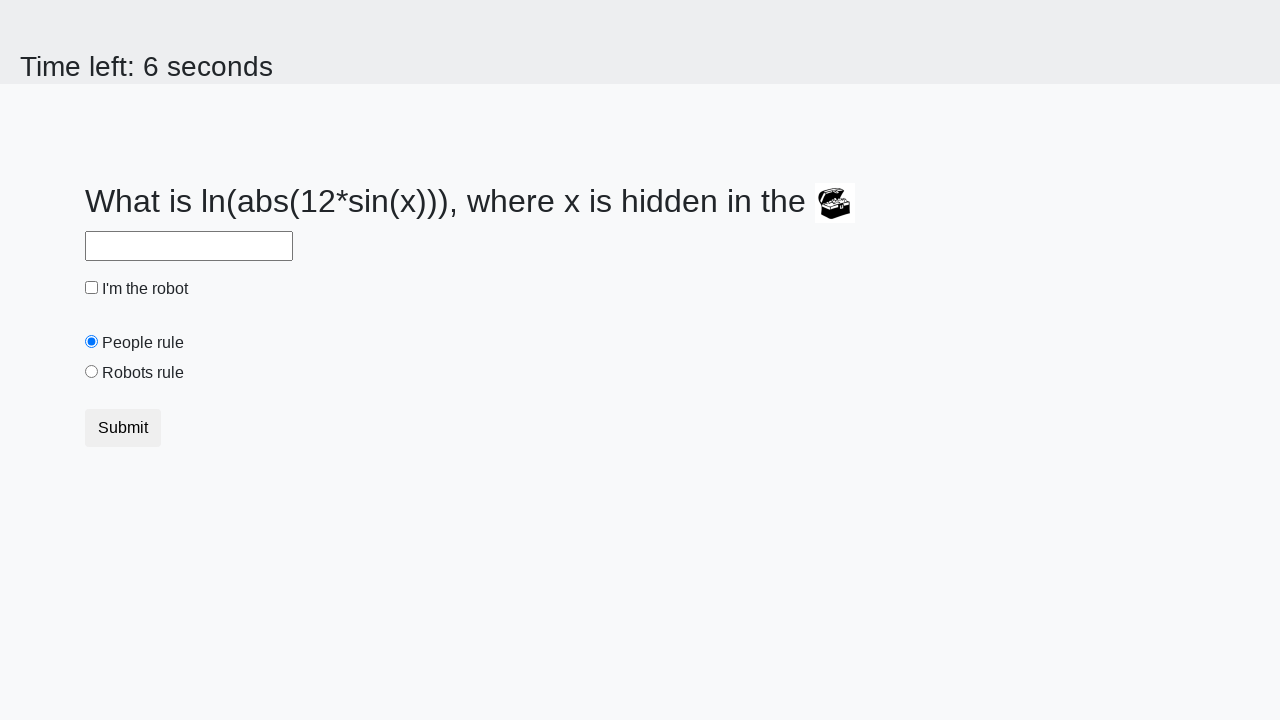

Located treasure element
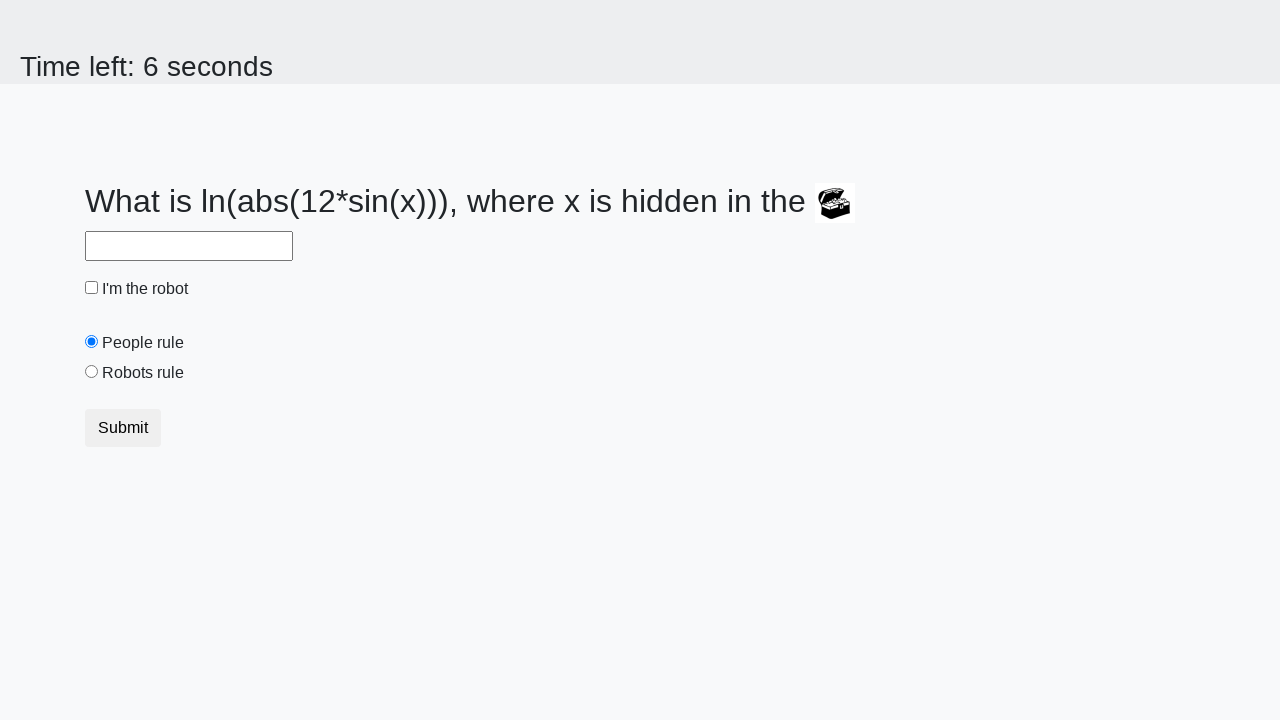

Retrieved valuex attribute from treasure element: 348
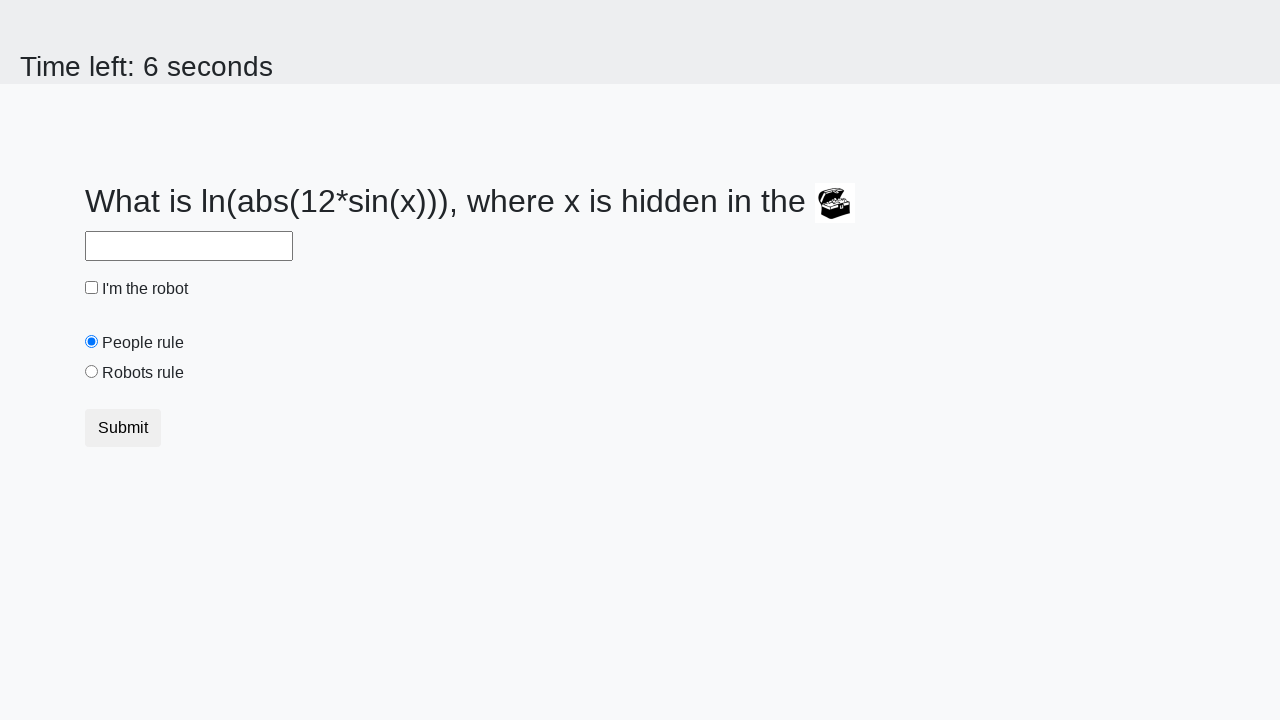

Calculated mathematical result: 2.06478039923112
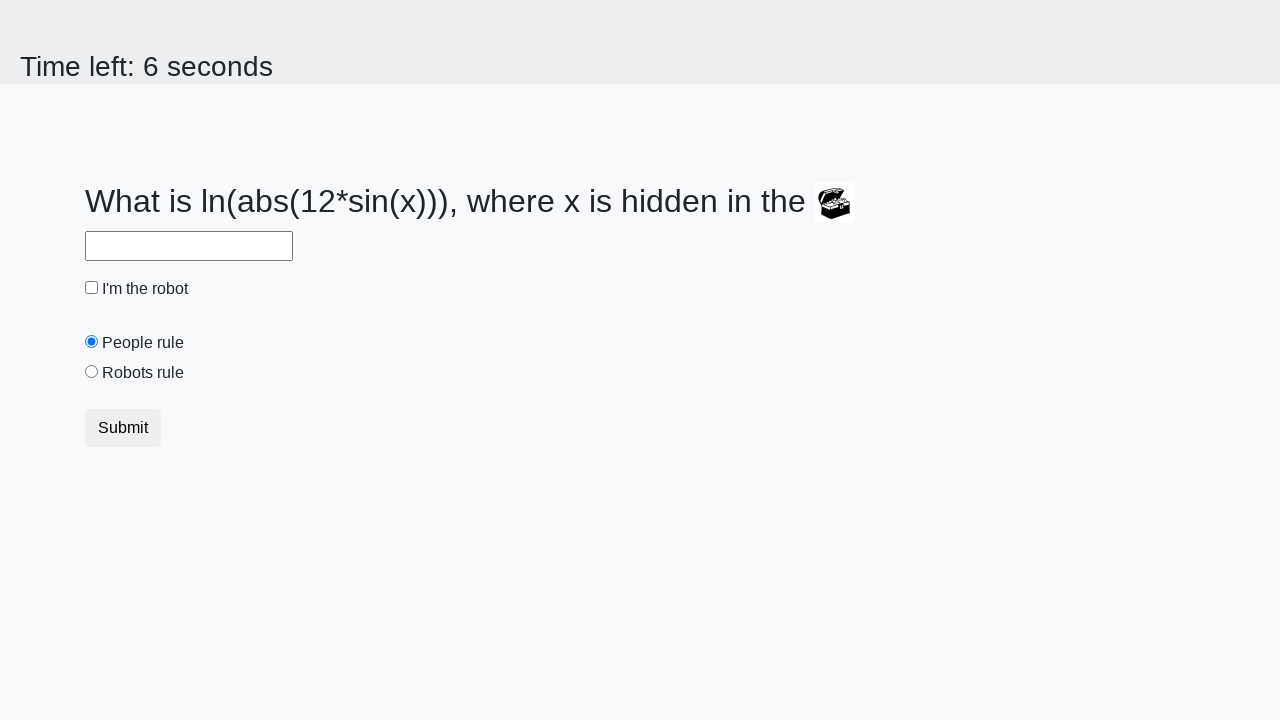

Filled answer field with calculated value: 2.06478039923112 on #answer
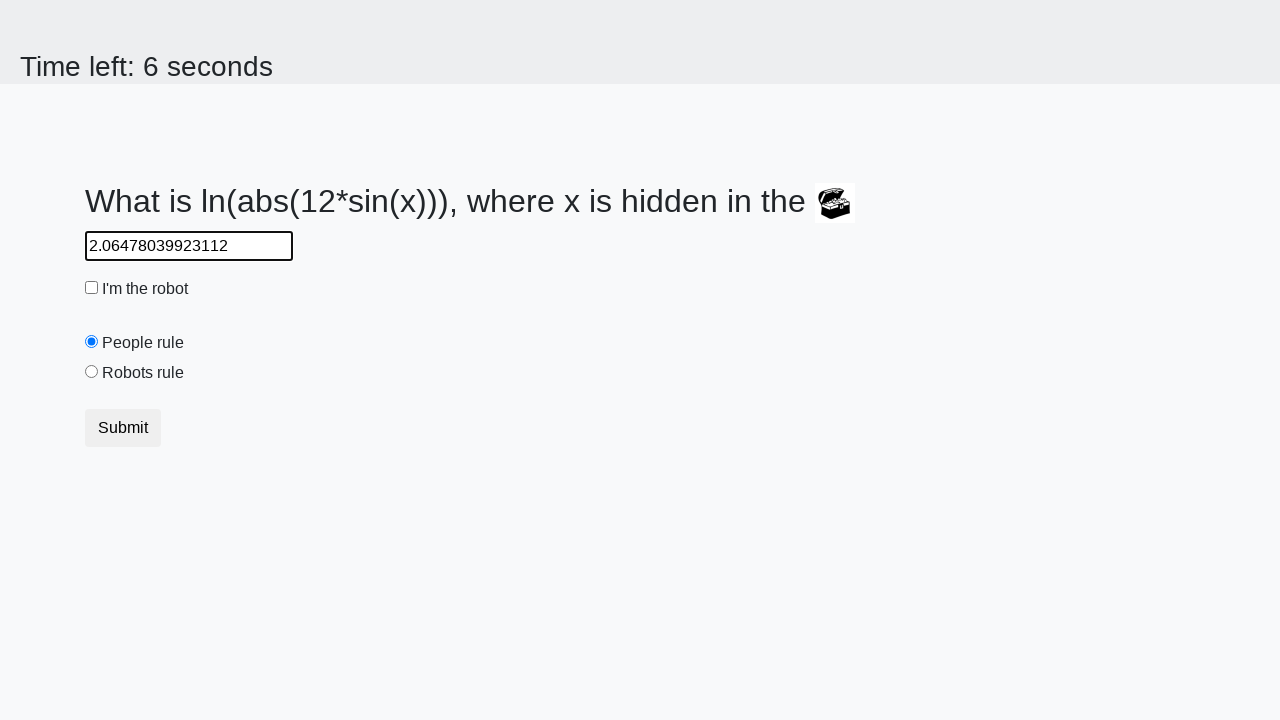

Clicked checkbox at (92, 288) on .check-input[type='checkbox']
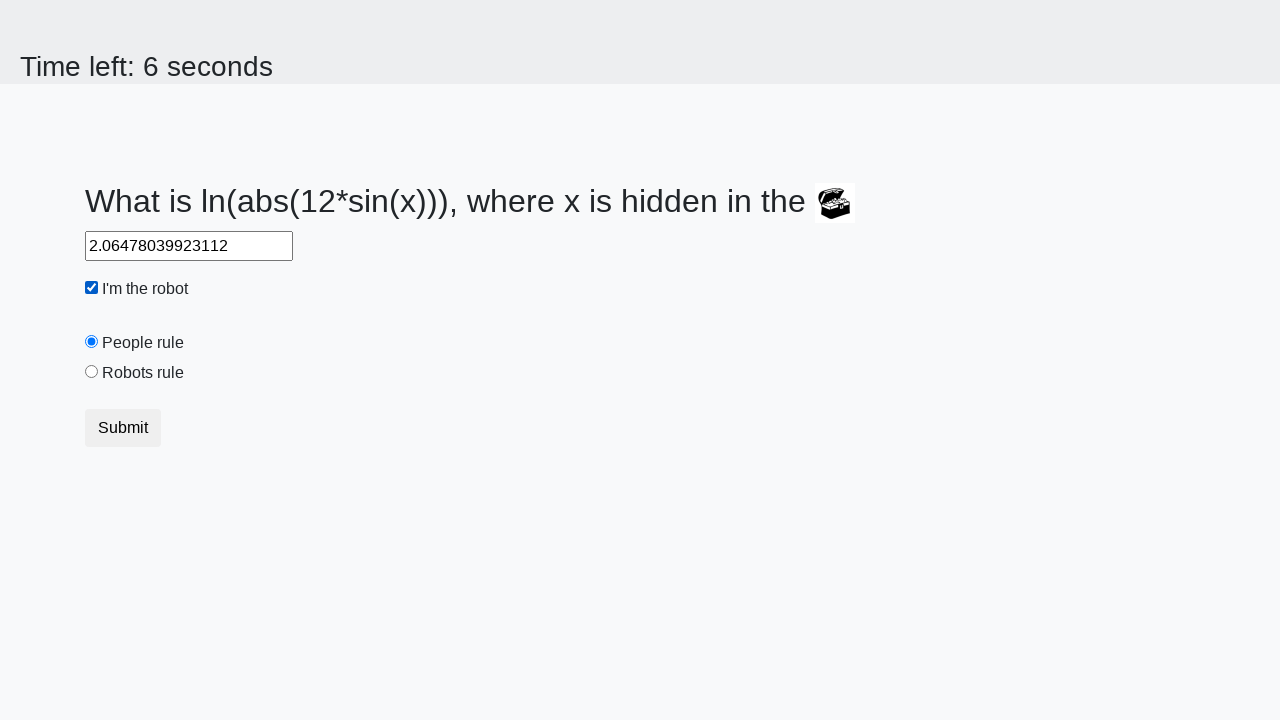

Clicked radio button for 'robots rule' at (92, 372) on #robotsRule
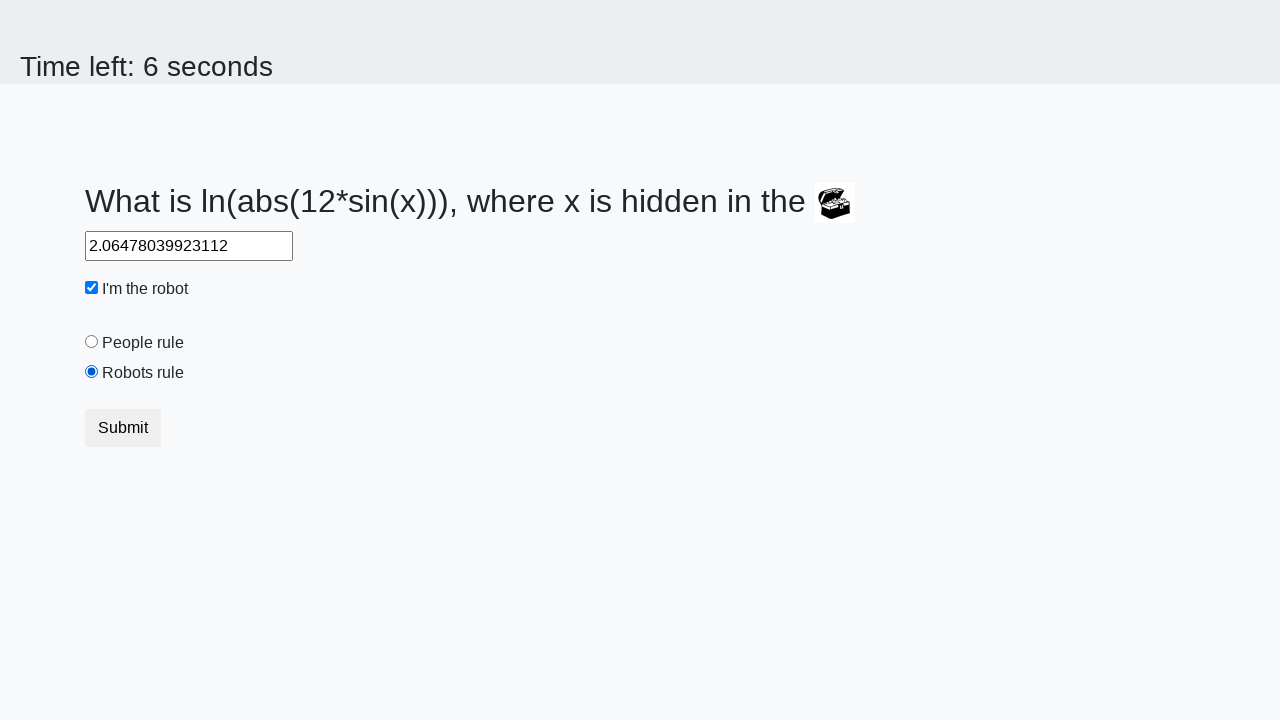

Clicked submit button at (123, 428) on .btn-default
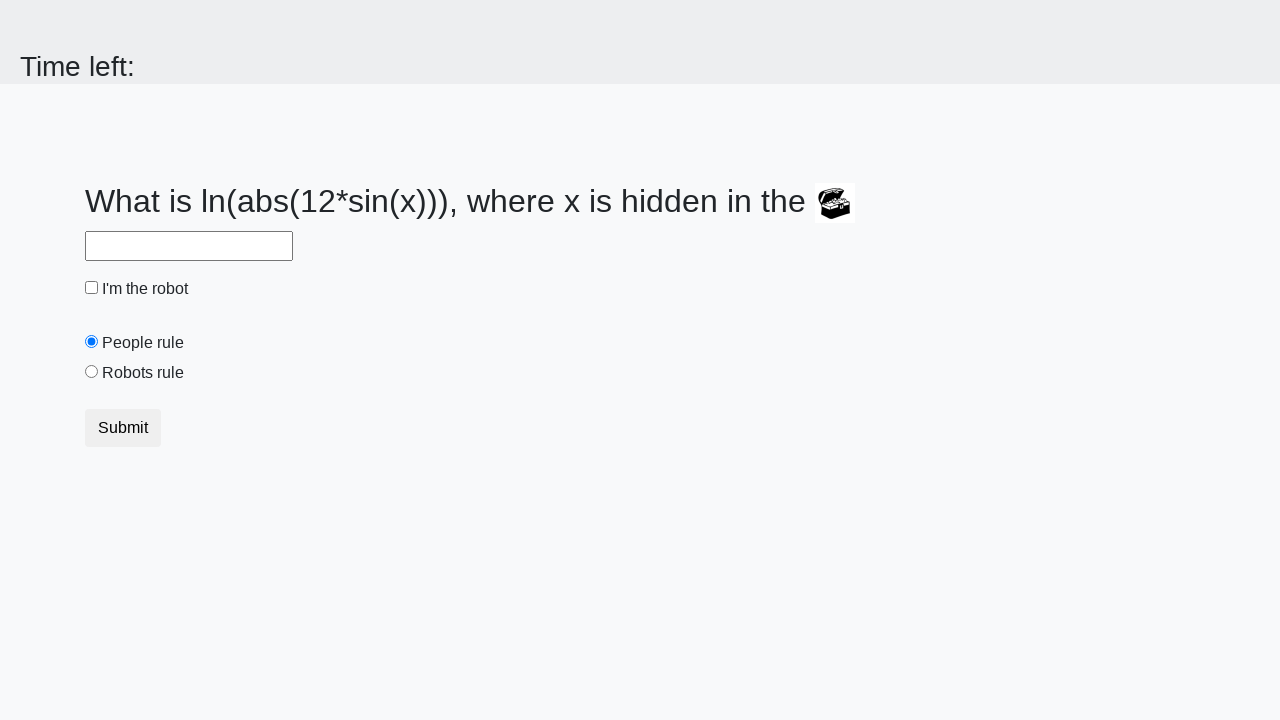

Waited for form submission to process
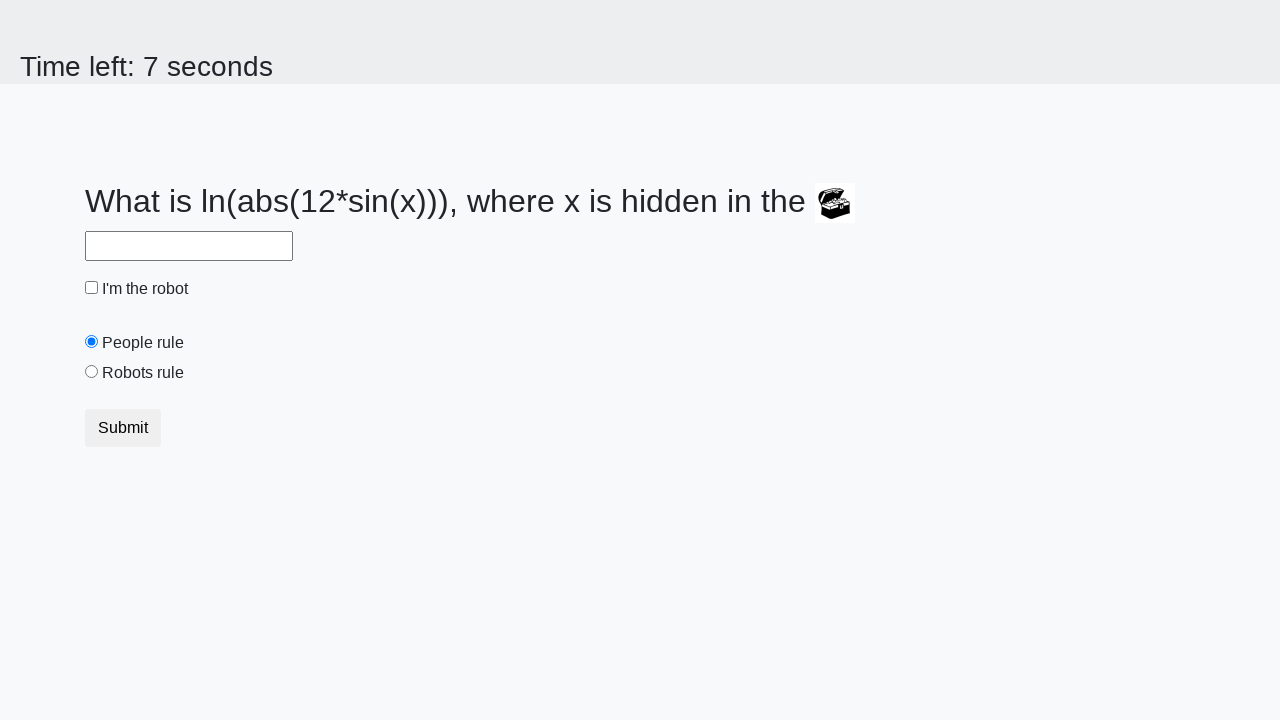

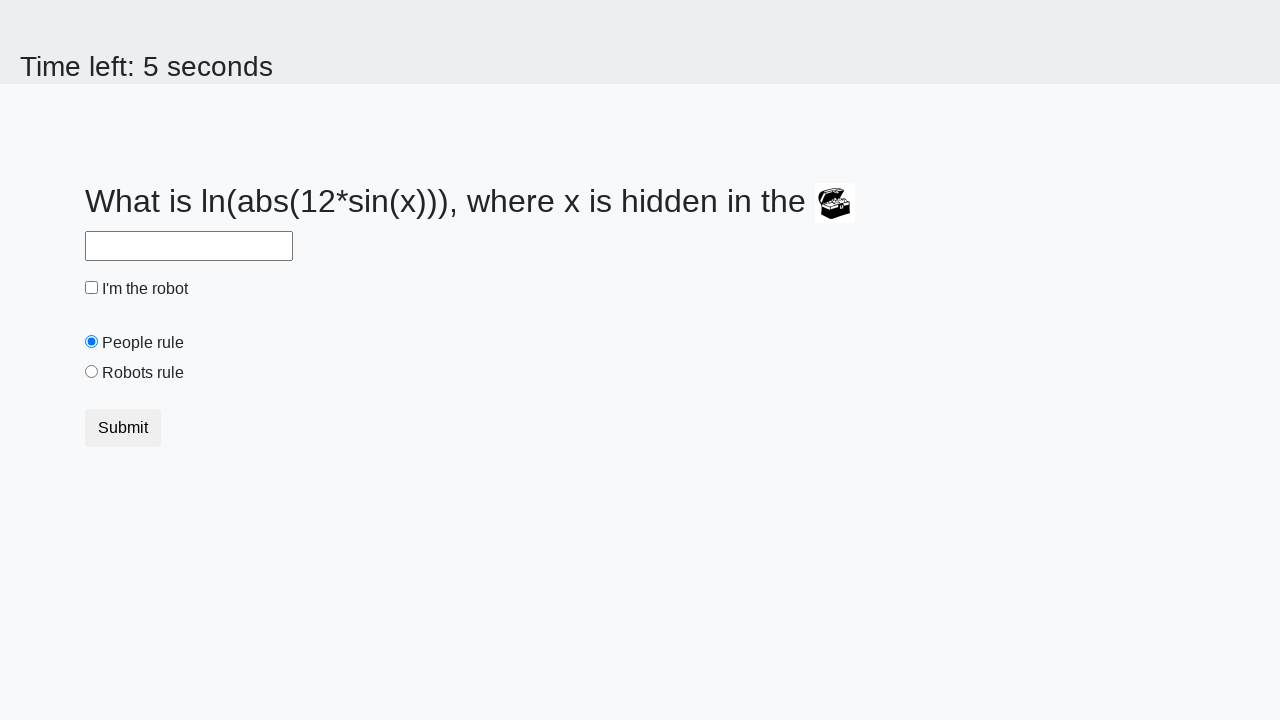